Tests that the currently applied filter is highlighted with selected class

Starting URL: https://demo.playwright.dev/todomvc

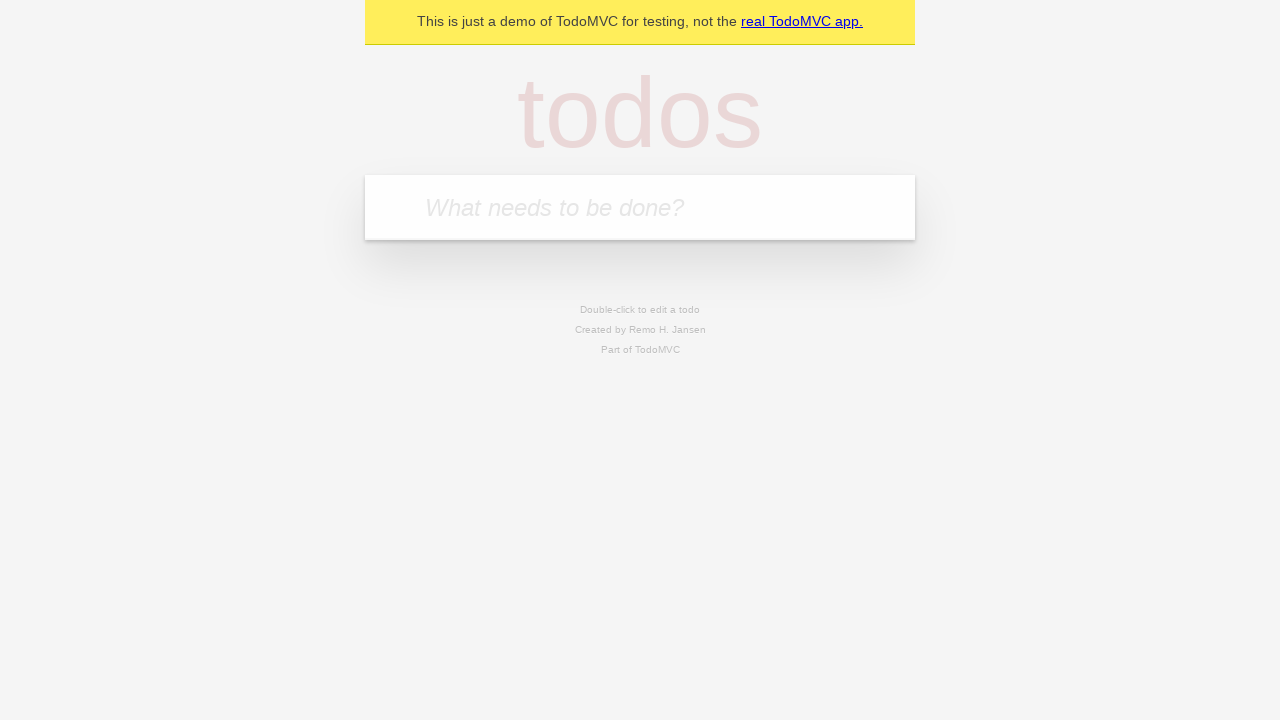

Filled todo input with 'buy some cheese' on internal:attr=[placeholder="What needs to be done?"i]
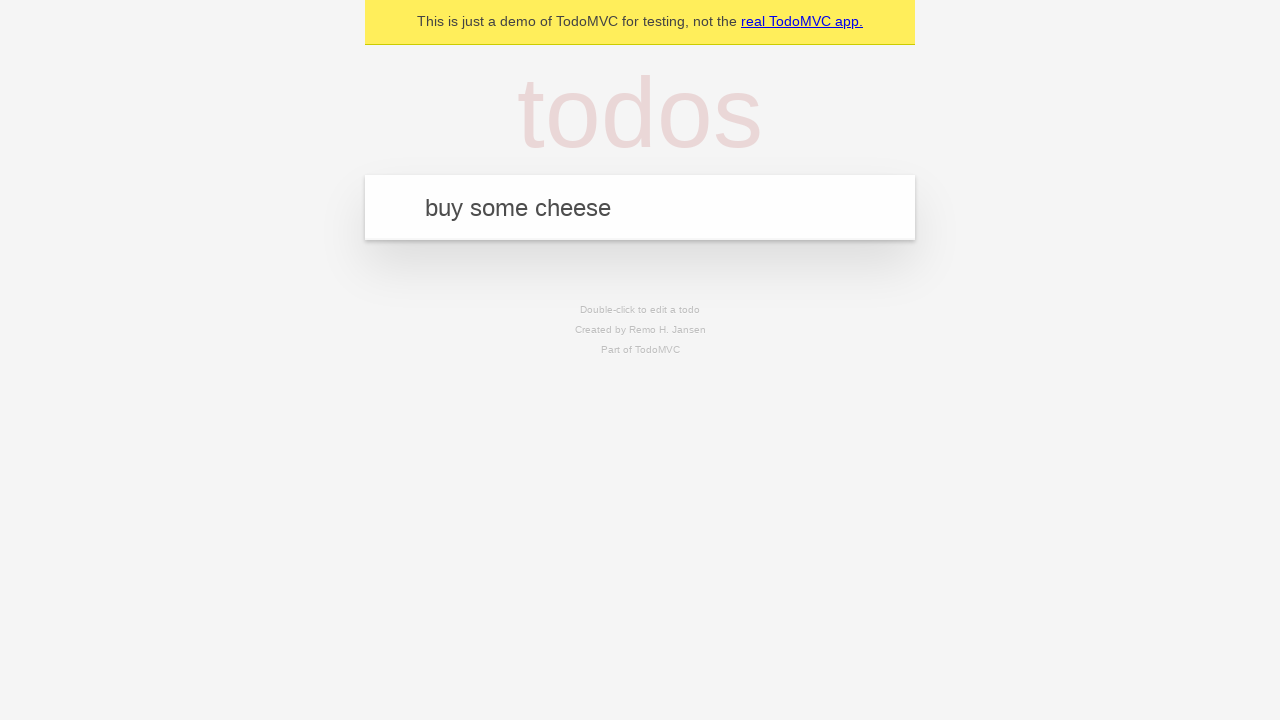

Pressed Enter to create todo 'buy some cheese' on internal:attr=[placeholder="What needs to be done?"i]
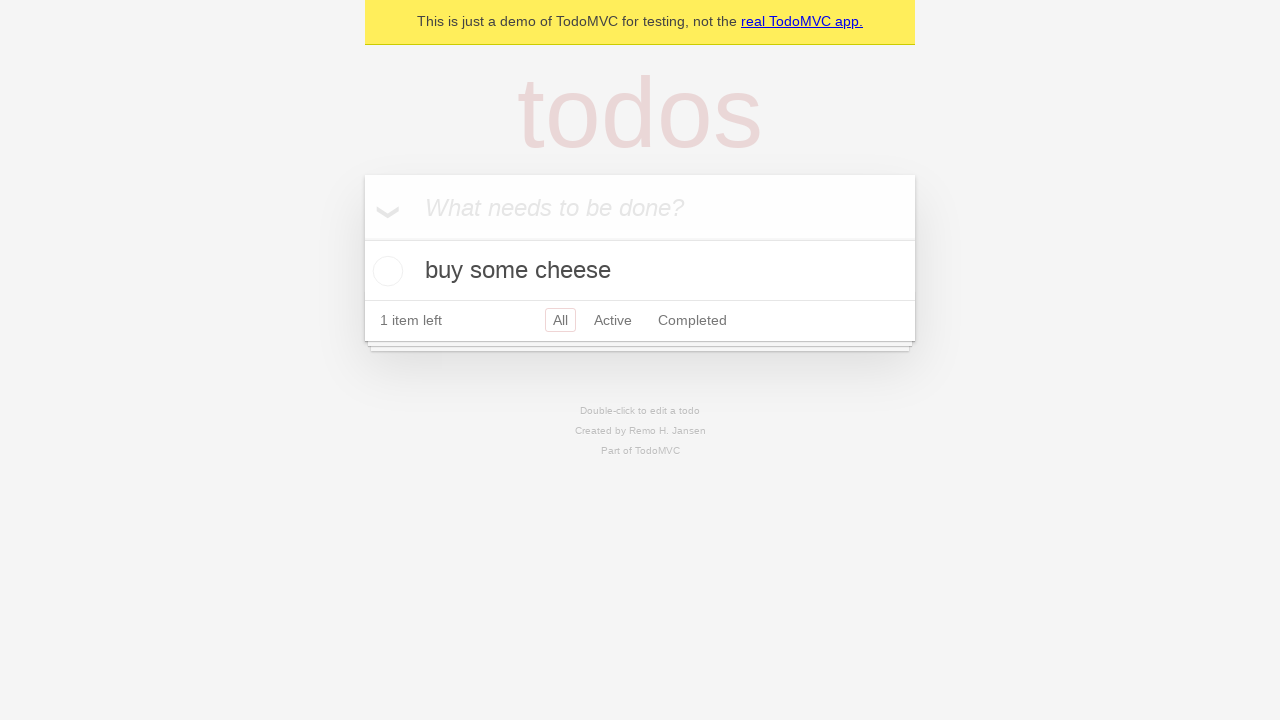

Filled todo input with 'feed the cat' on internal:attr=[placeholder="What needs to be done?"i]
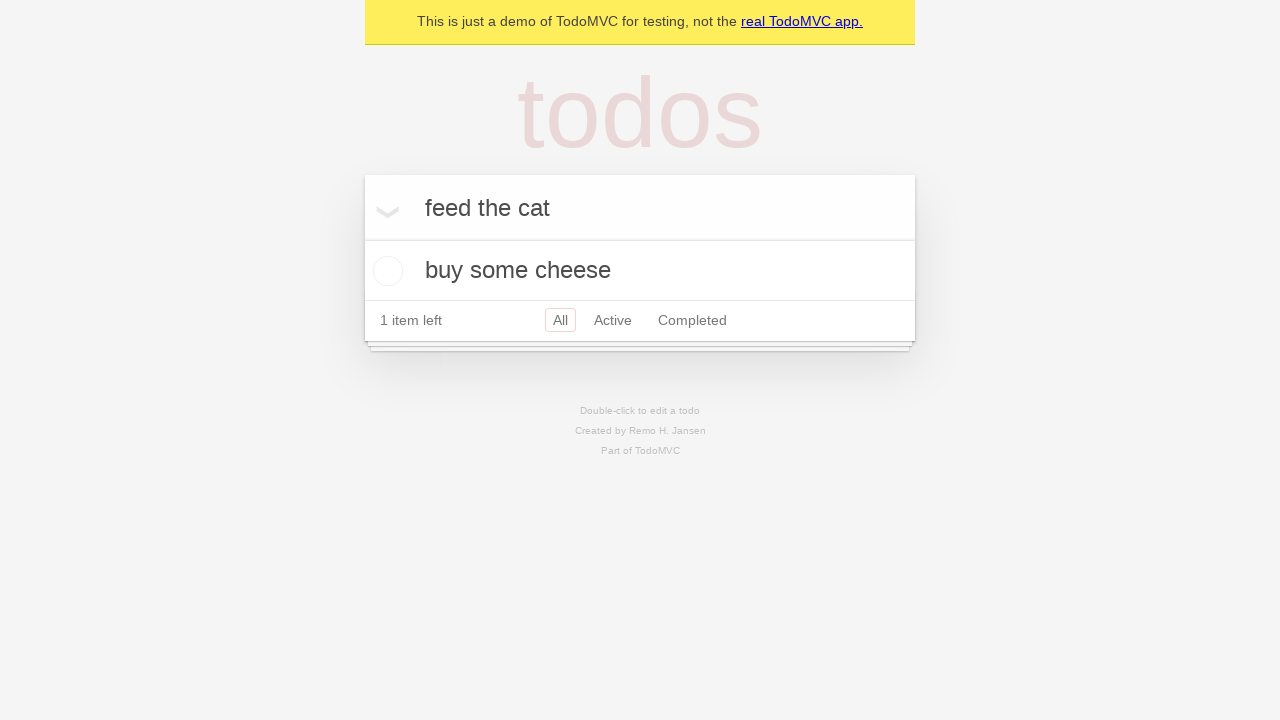

Pressed Enter to create todo 'feed the cat' on internal:attr=[placeholder="What needs to be done?"i]
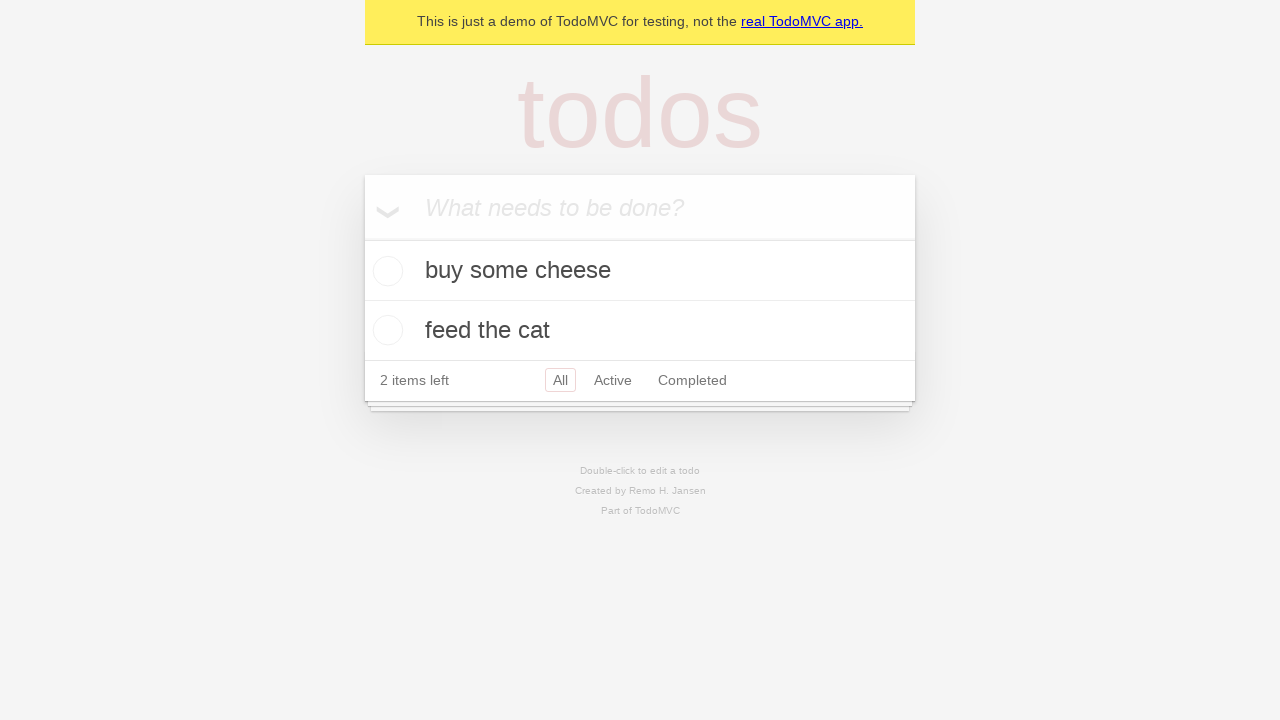

Filled todo input with 'book a doctors appointment' on internal:attr=[placeholder="What needs to be done?"i]
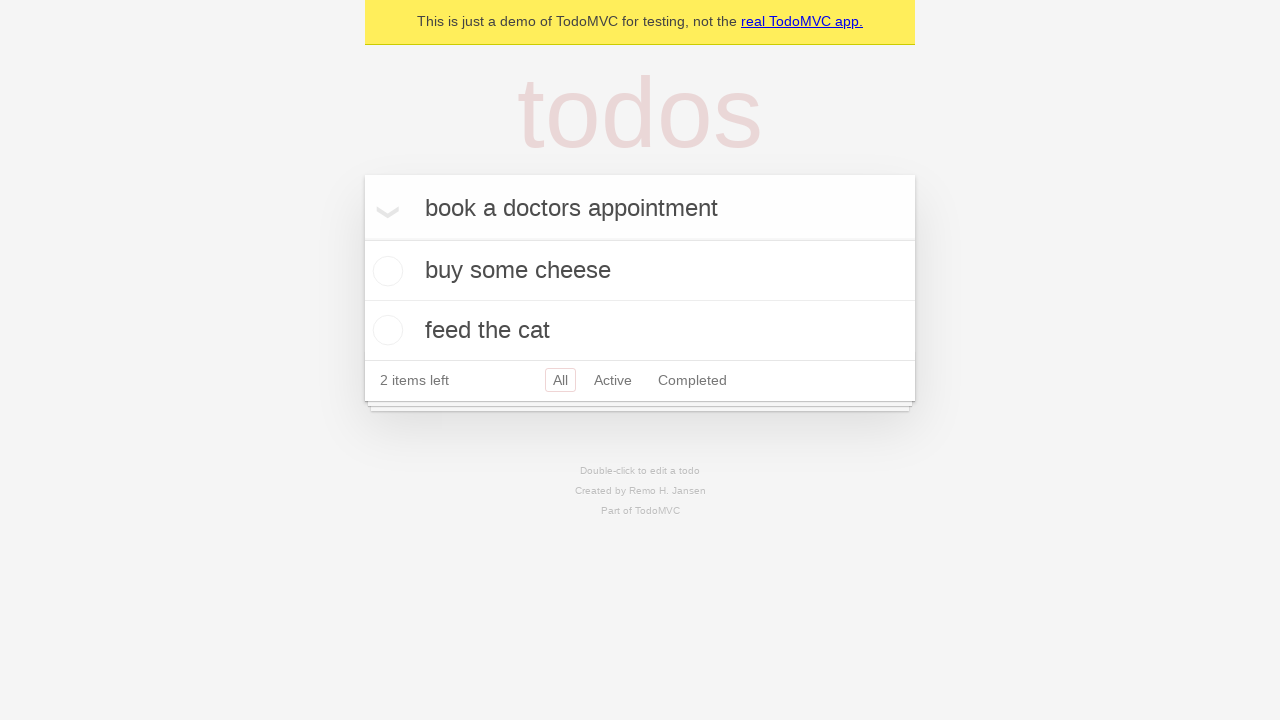

Pressed Enter to create todo 'book a doctors appointment' on internal:attr=[placeholder="What needs to be done?"i]
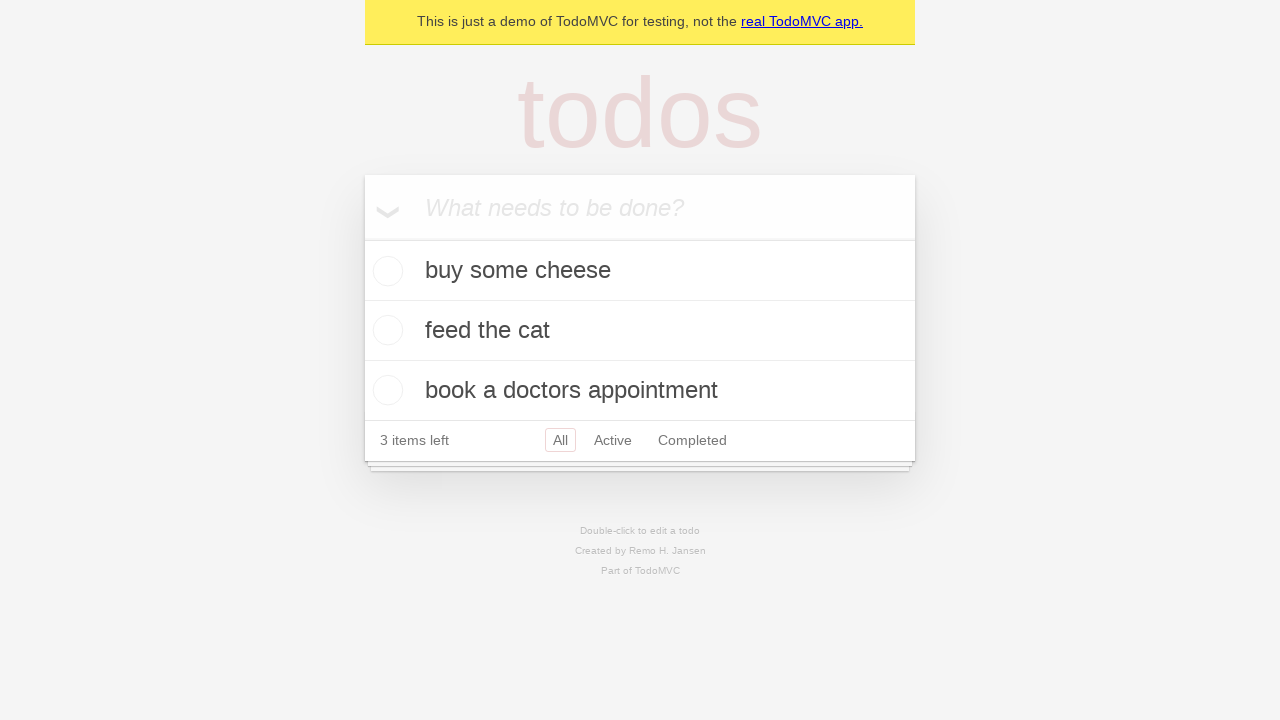

Clicked Active filter at (613, 440) on internal:role=link[name="Active"i]
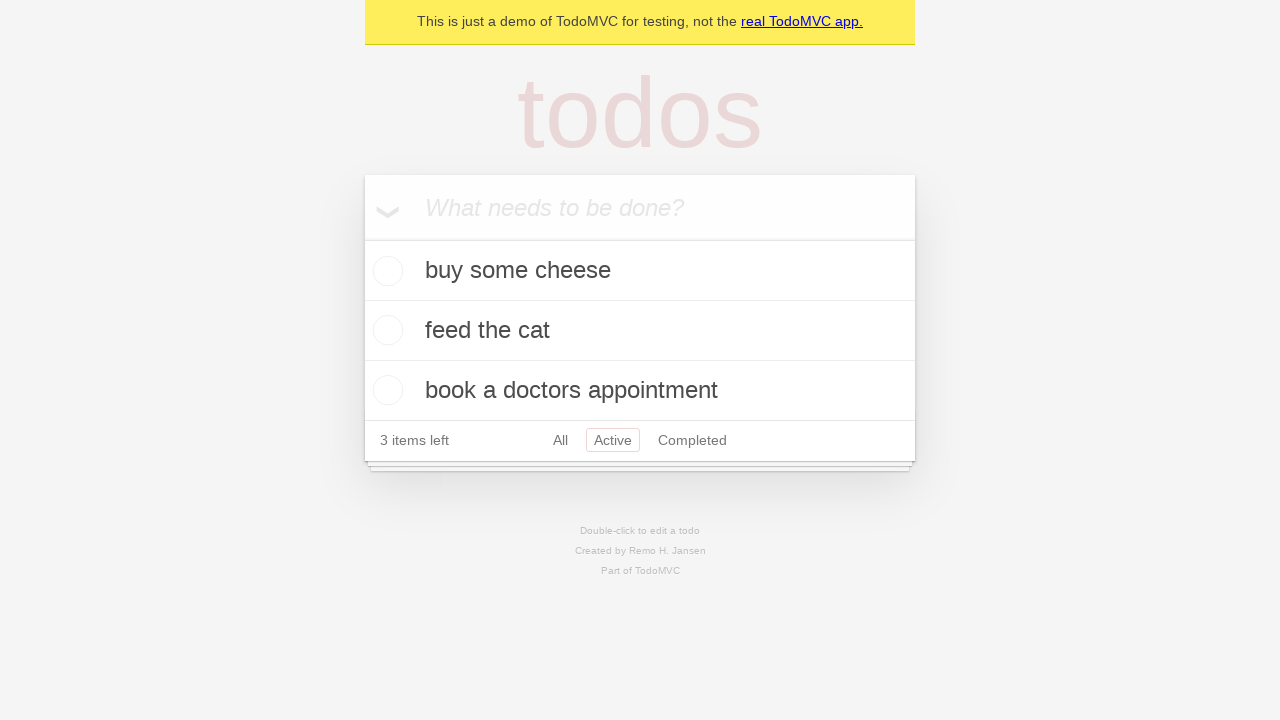

Clicked Completed filter at (692, 440) on internal:role=link[name="Completed"i]
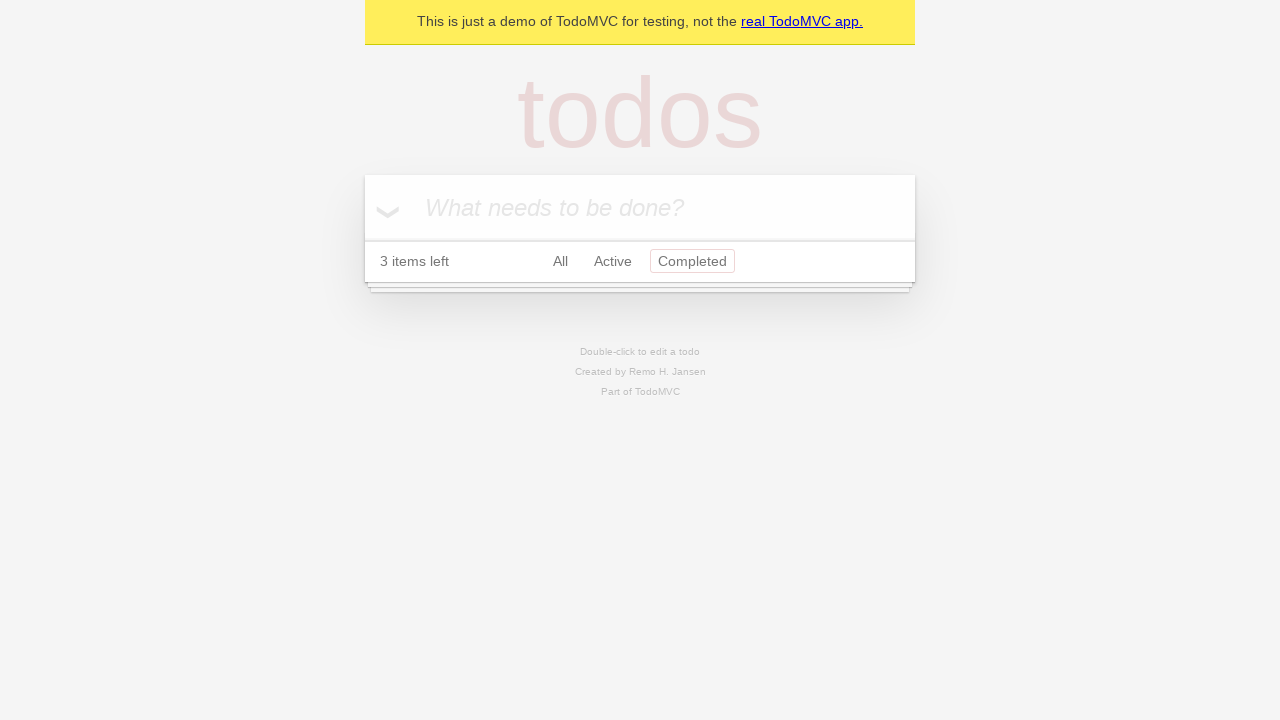

Verified that Completed filter is highlighted with selected class
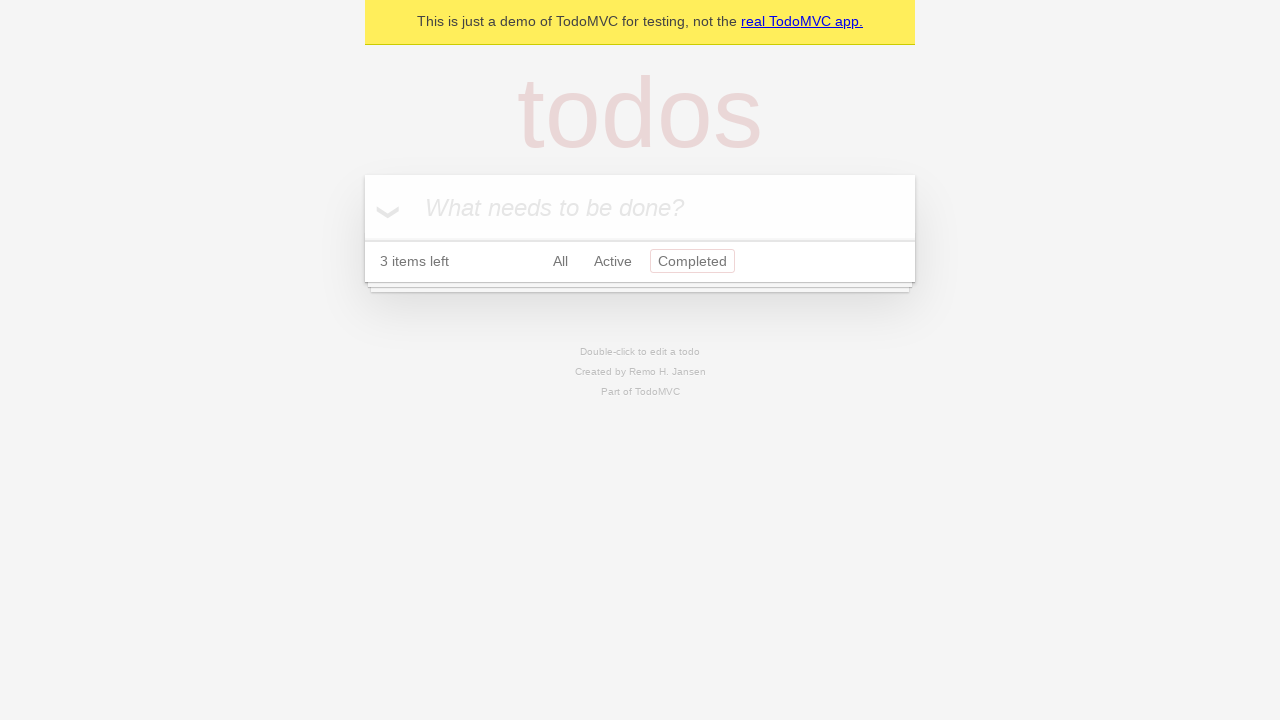

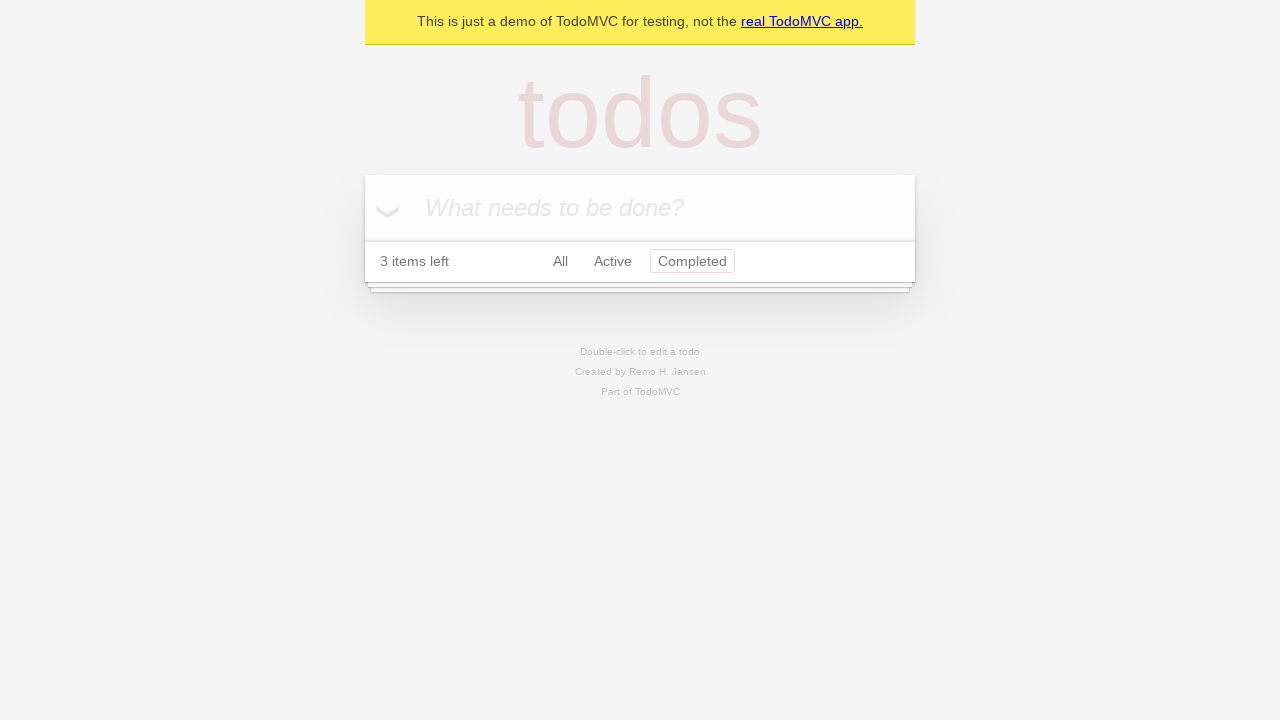